Navigates to the Ola Cabs homepage and verifies the page loads successfully

Starting URL: https://www.olacabs.com/

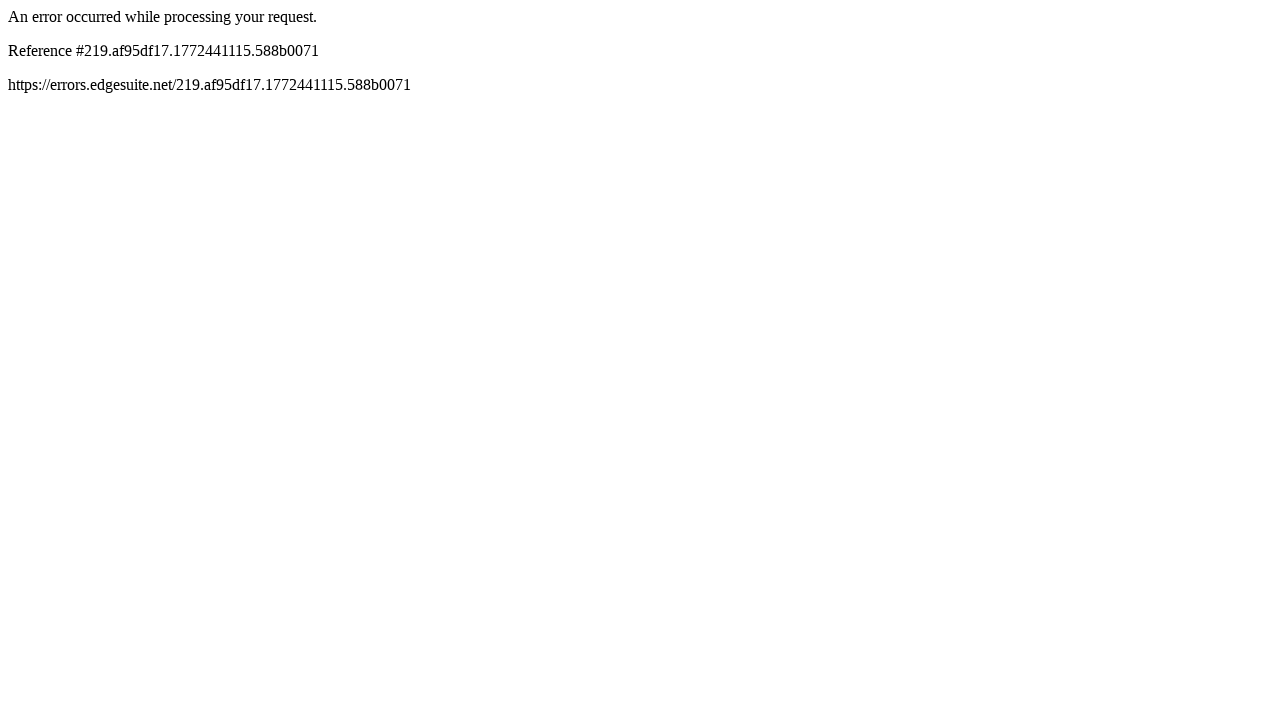

Navigated to Ola Cabs homepage
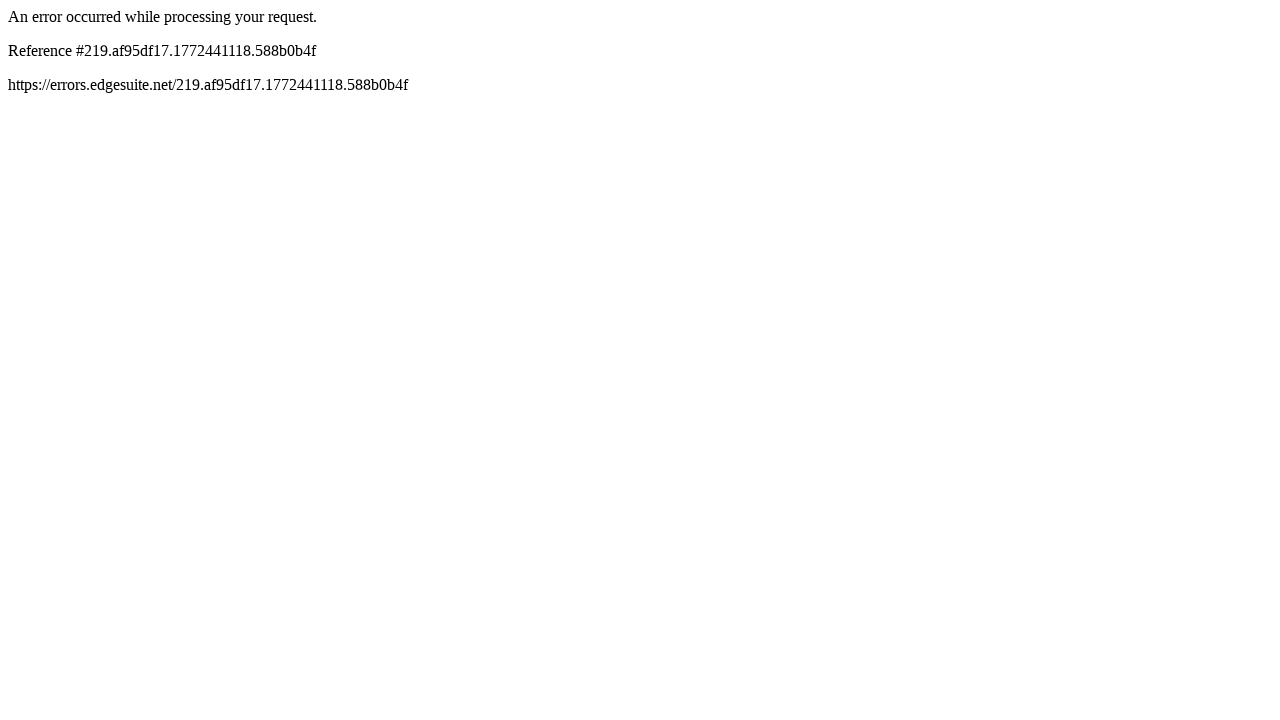

Page DOM content fully loaded
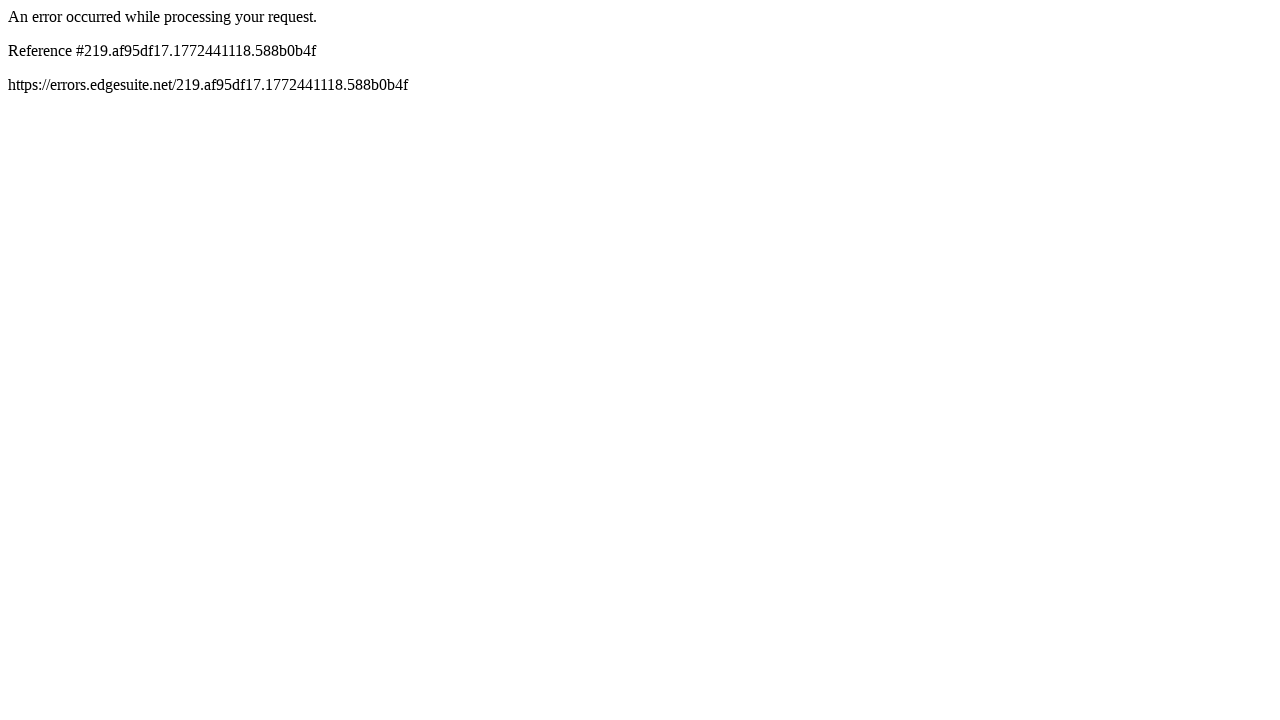

Retrieved page source code
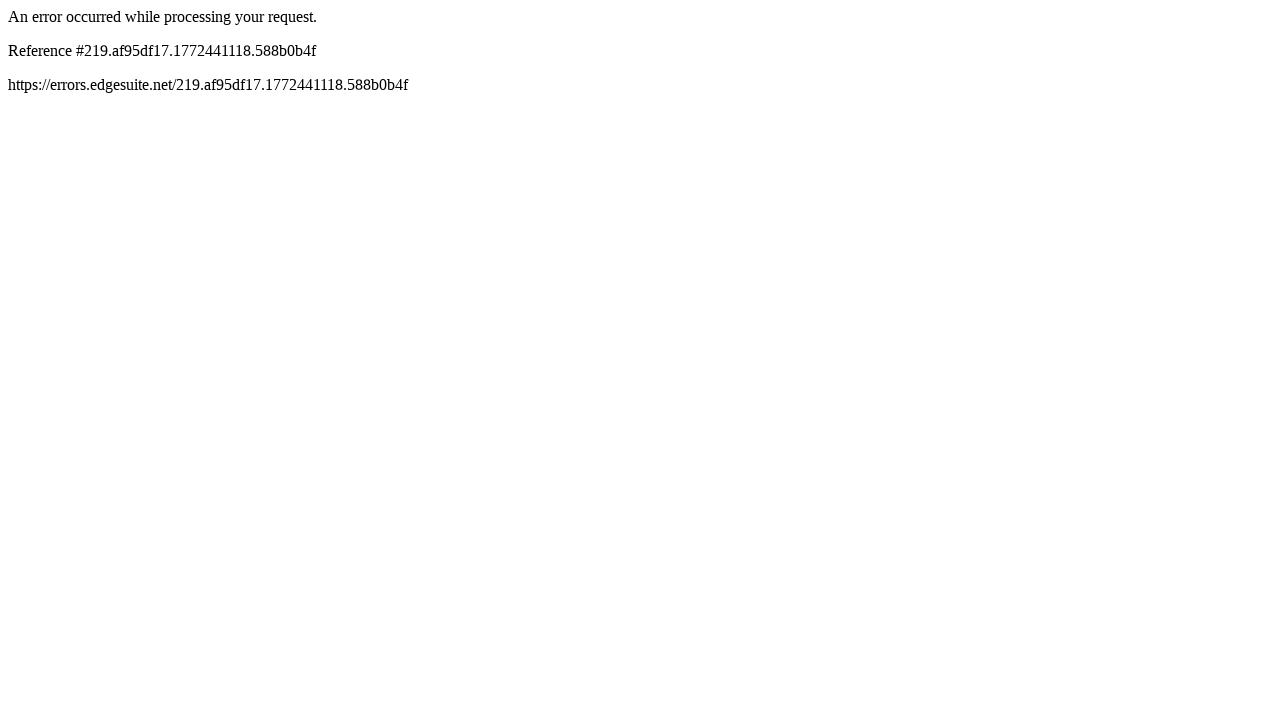

Verified page source is not empty
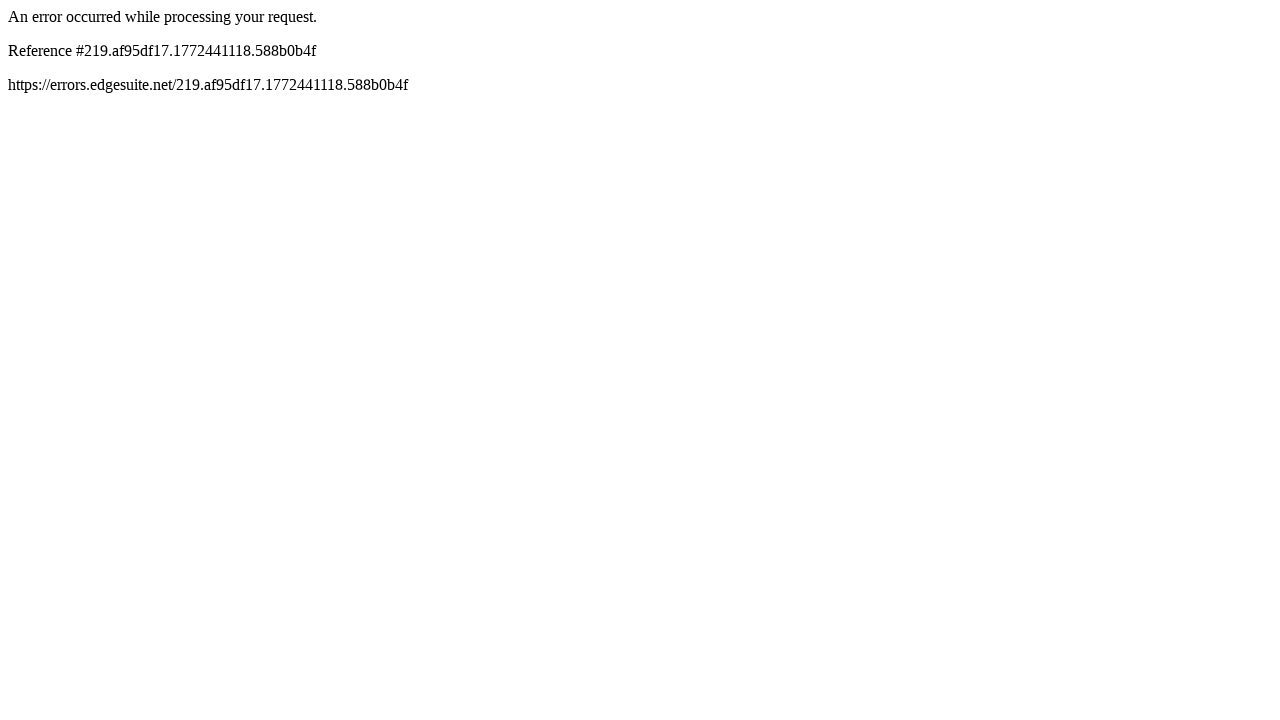

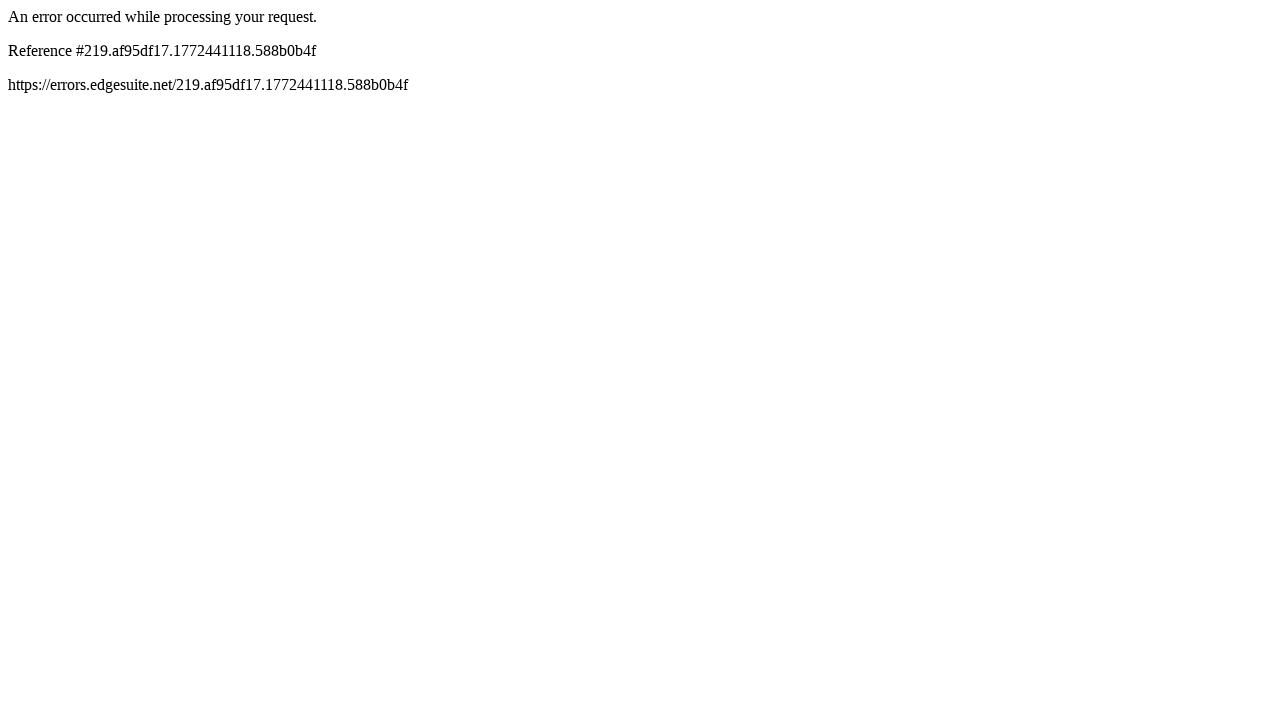